Tests adding a todo item to a todo list application by entering text and verifying it appears in the list

Starting URL: https://lambdatest.github.io/sample-todo-app/

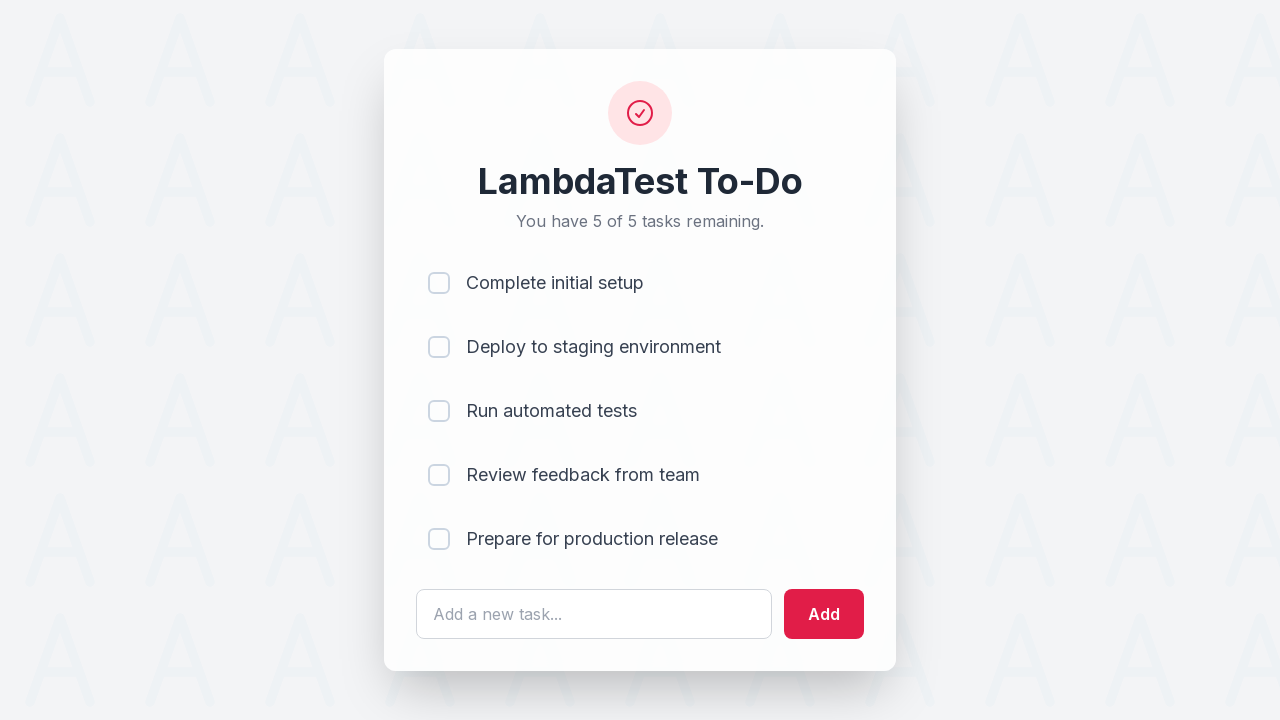

Filled todo input field with 'Selenium Test' on #sampletodotext
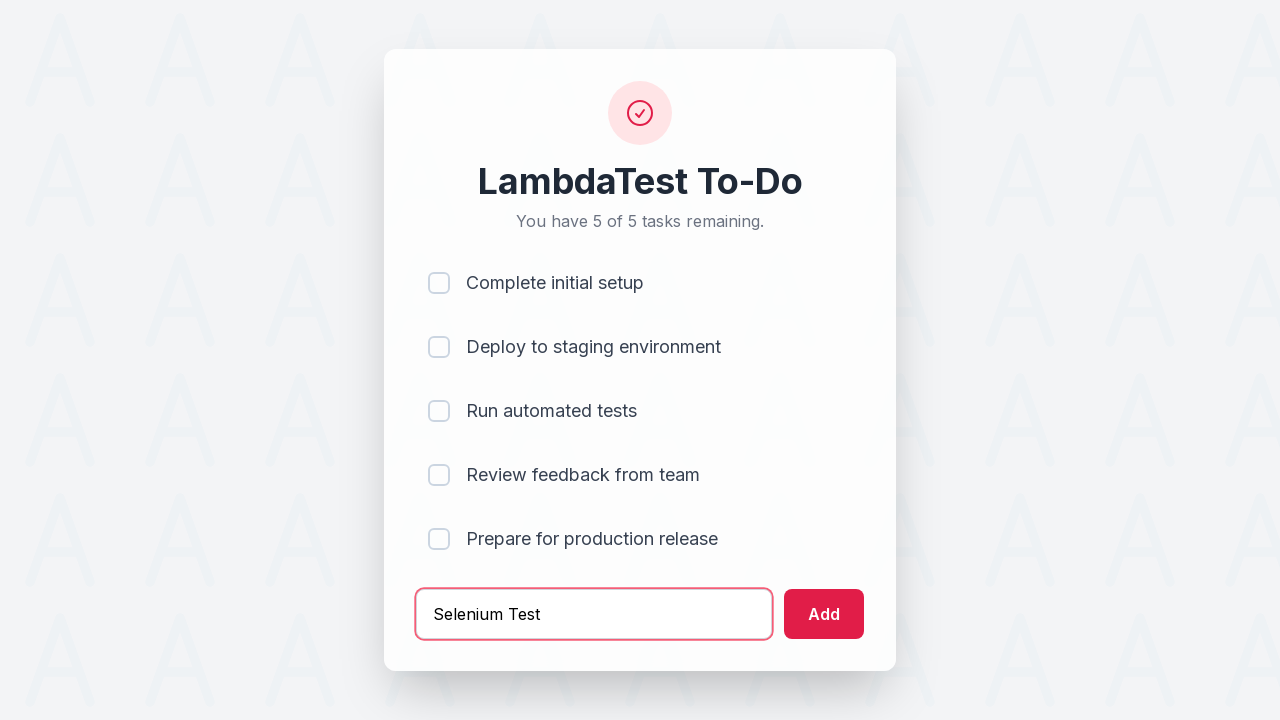

Pressed Enter to add todo item on #sampletodotext
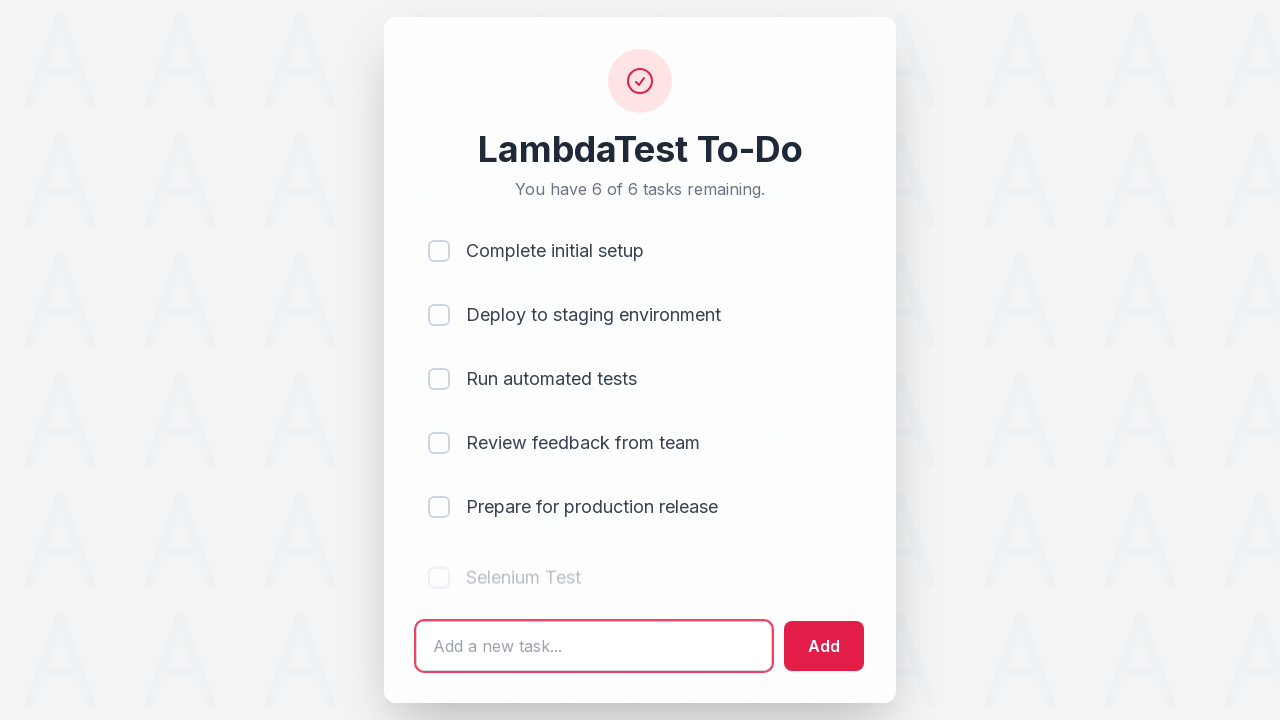

New todo item appeared in the list
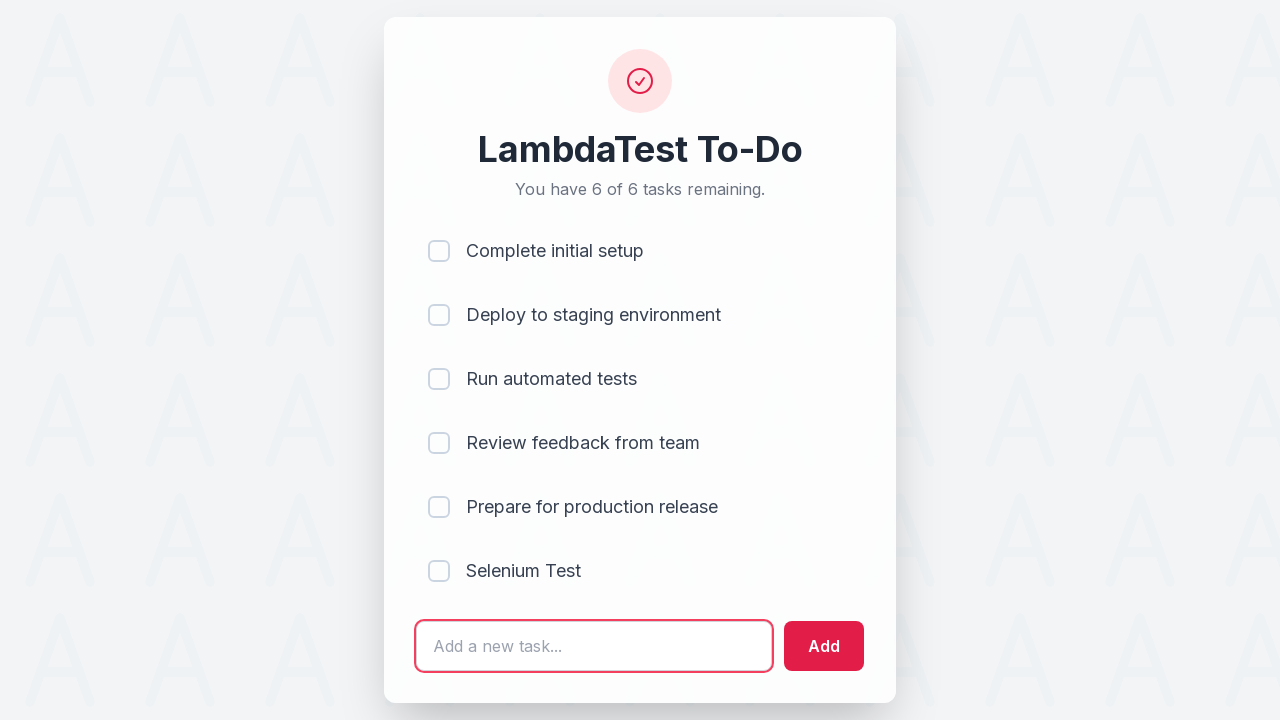

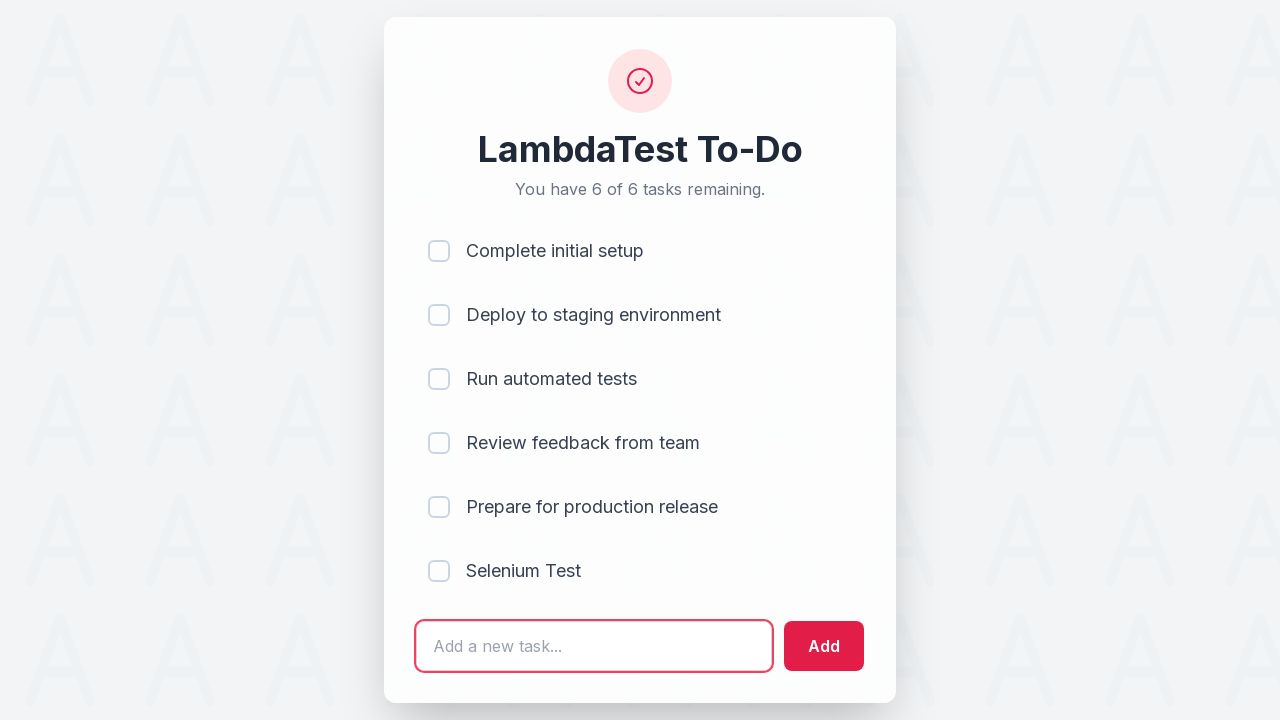